Tests marking all todo items as completed using the "Mark all as complete" checkbox

Starting URL: https://demo.playwright.dev/todomvc

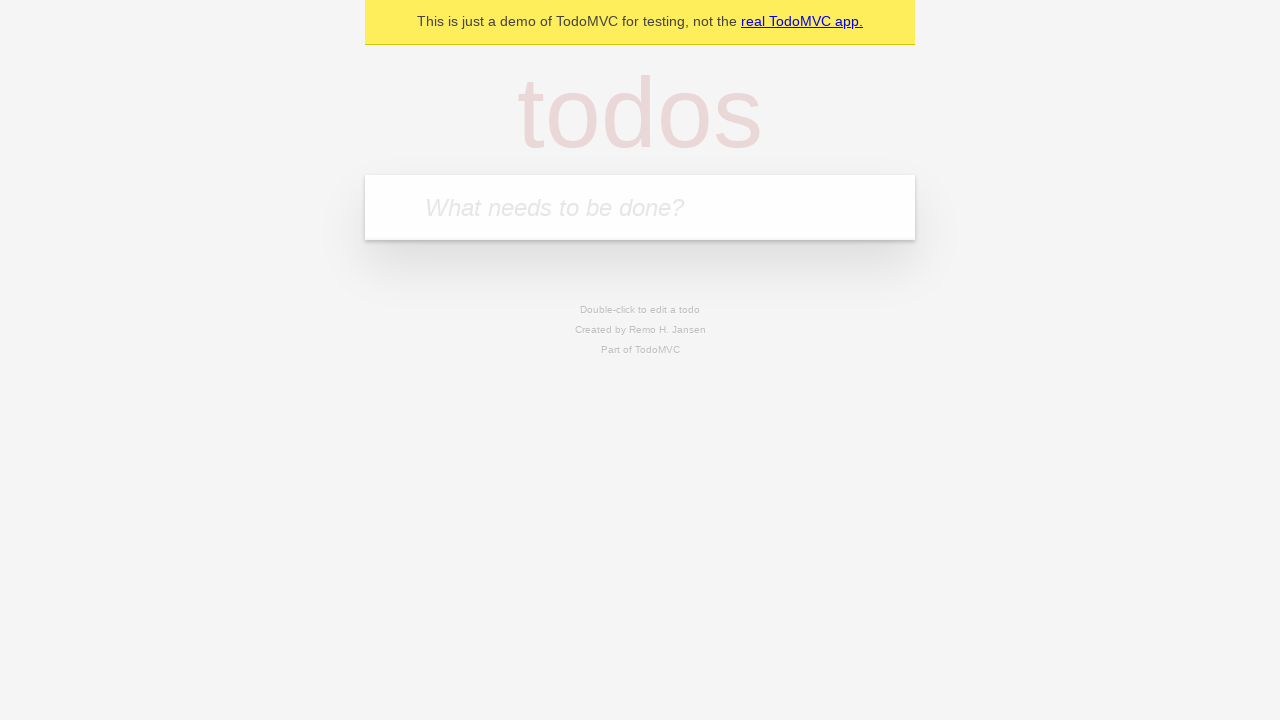

Filled todo input with 'buy some cheese' on internal:attr=[placeholder="What needs to be done?"i]
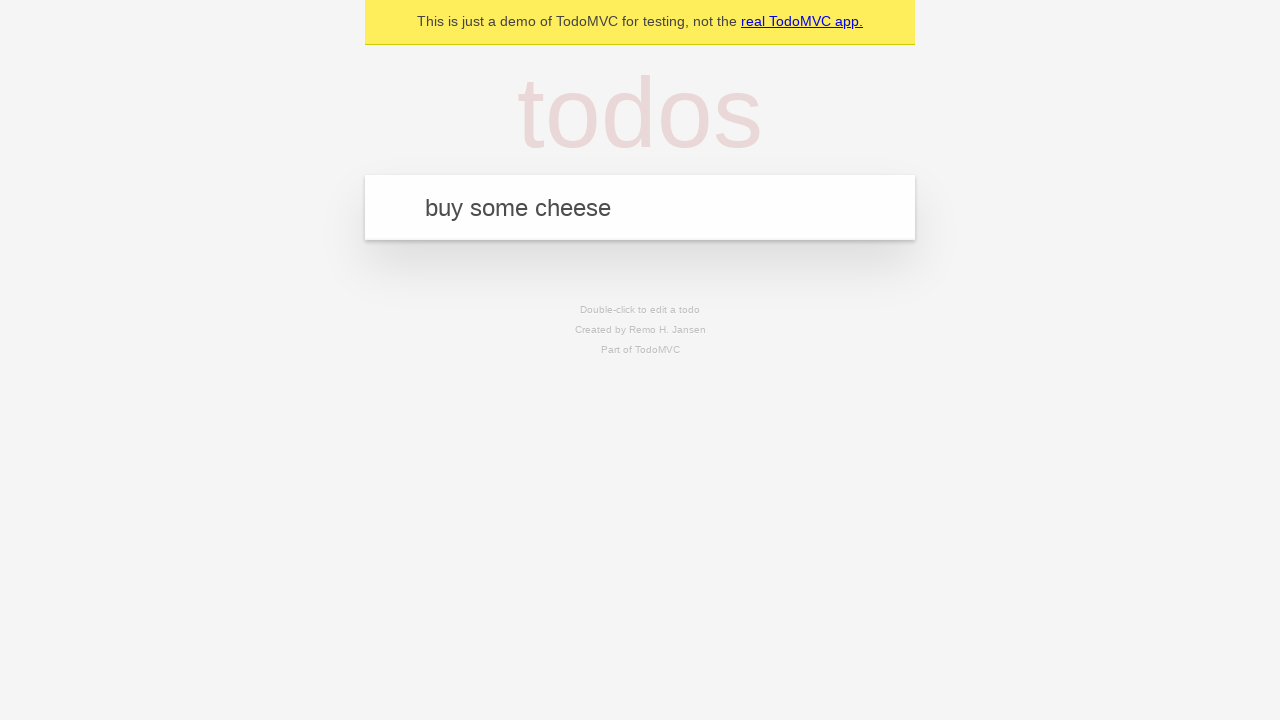

Pressed Enter to create first todo item on internal:attr=[placeholder="What needs to be done?"i]
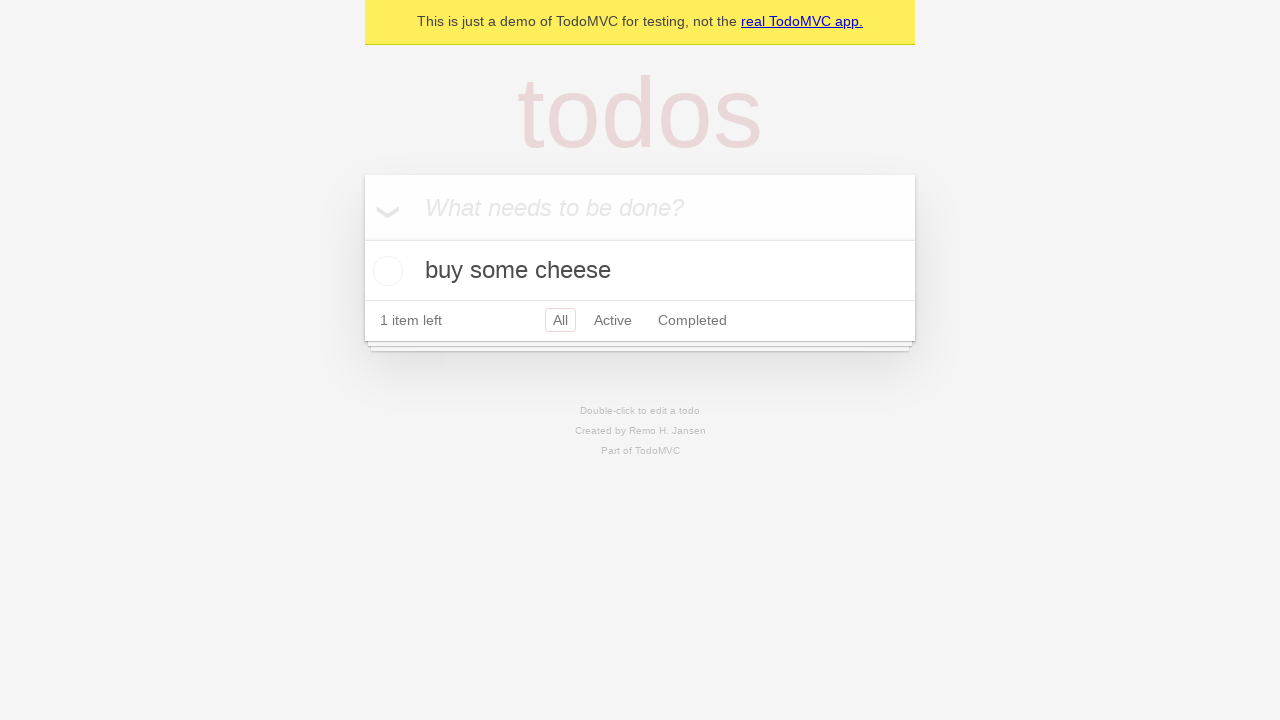

Filled todo input with 'feed the cat' on internal:attr=[placeholder="What needs to be done?"i]
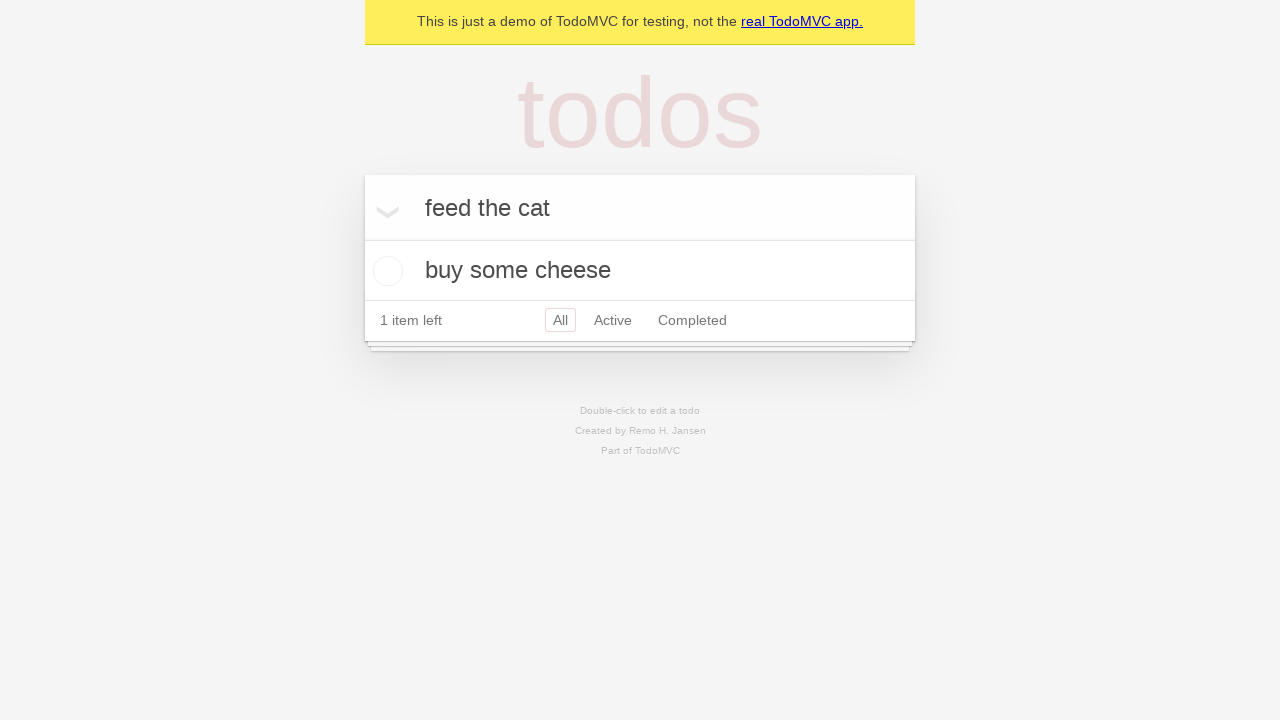

Pressed Enter to create second todo item on internal:attr=[placeholder="What needs to be done?"i]
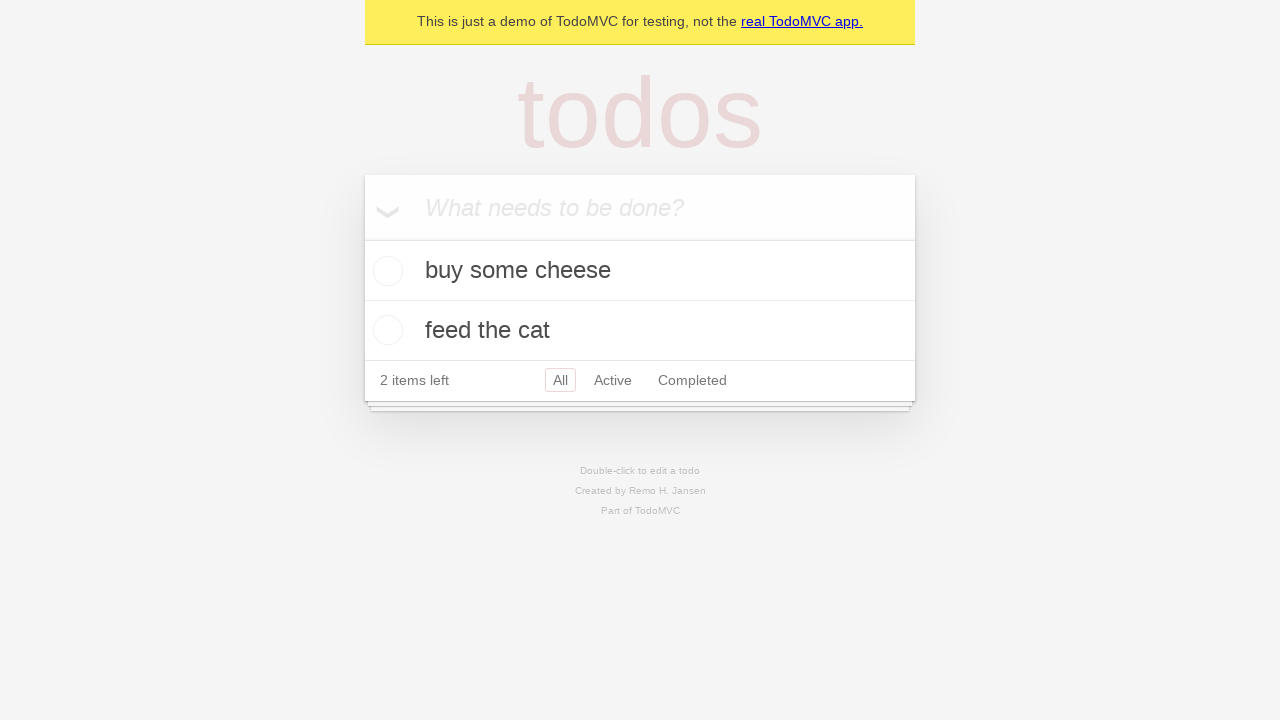

Filled todo input with 'book a doctors appointment' on internal:attr=[placeholder="What needs to be done?"i]
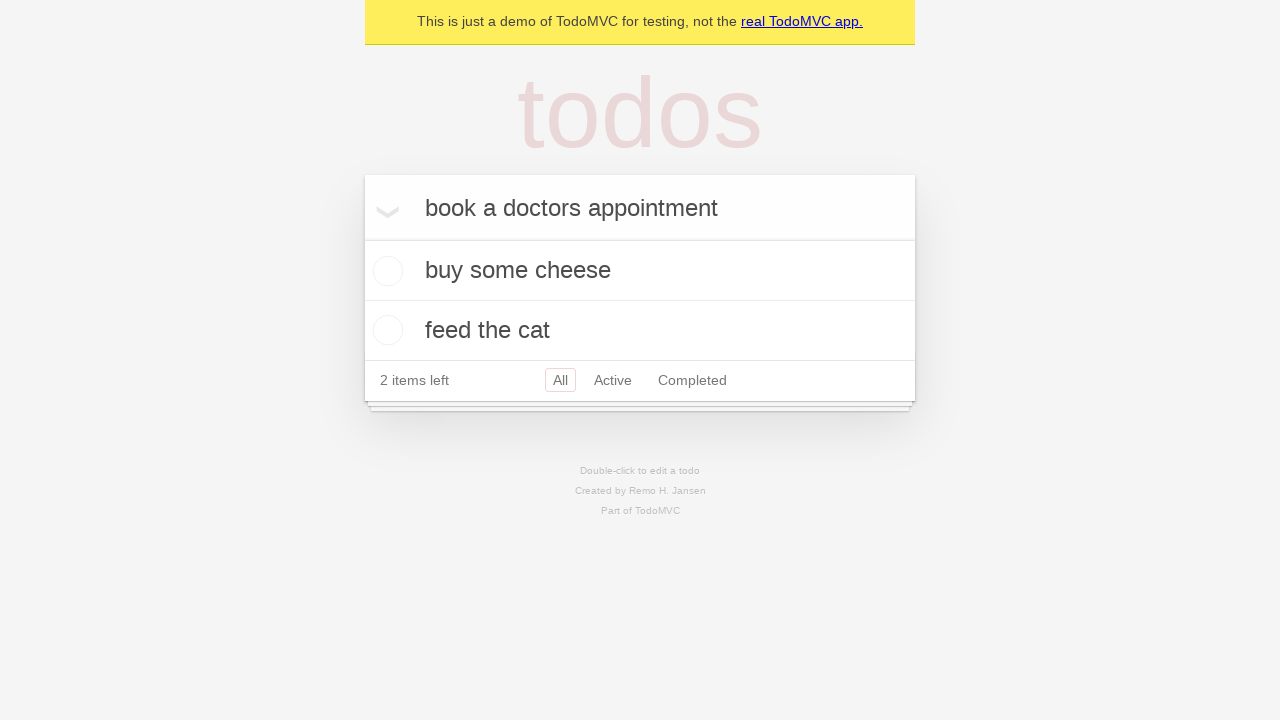

Pressed Enter to create third todo item on internal:attr=[placeholder="What needs to be done?"i]
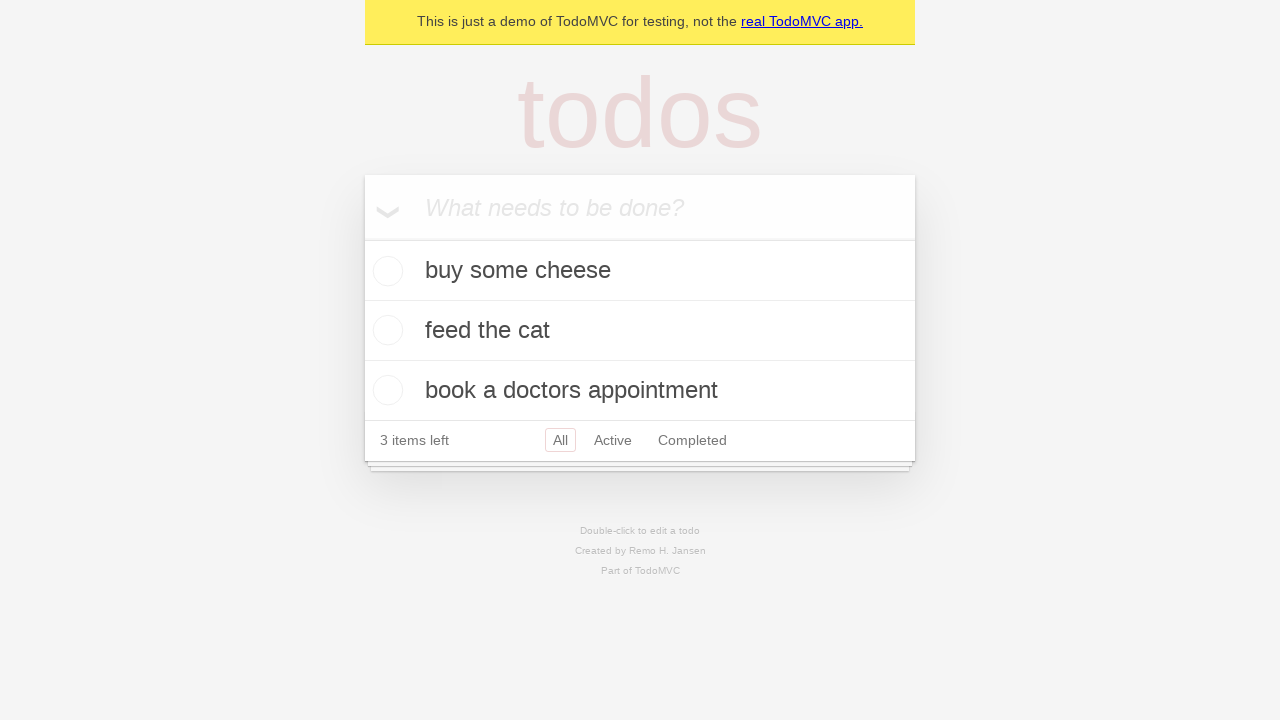

All three todo items loaded
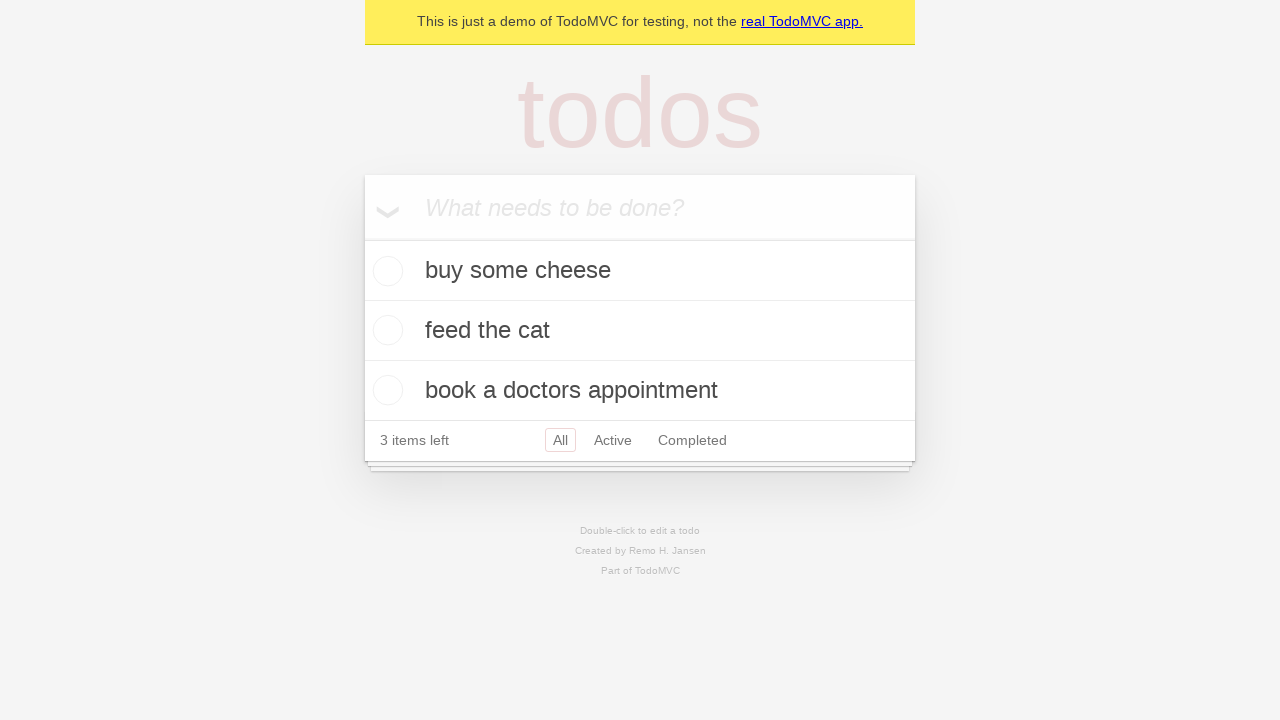

Clicked 'Mark all as complete' checkbox to complete all todos at (362, 238) on internal:label="Mark all as complete"i
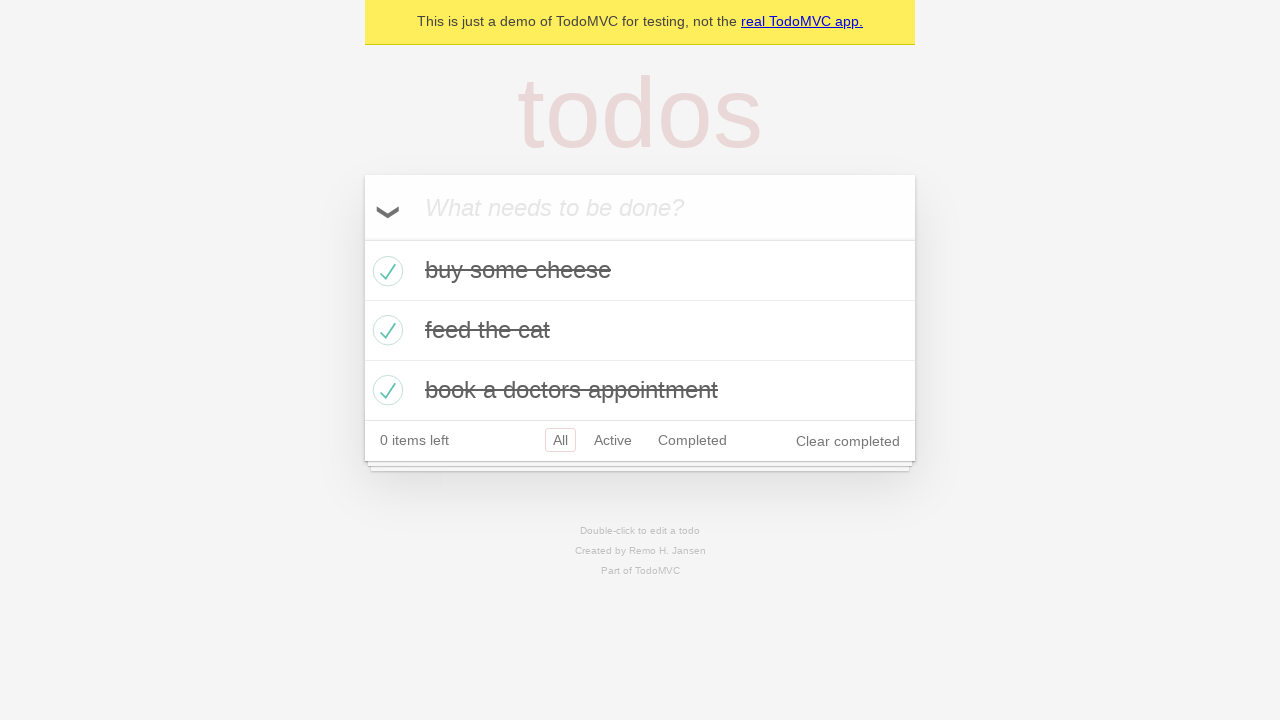

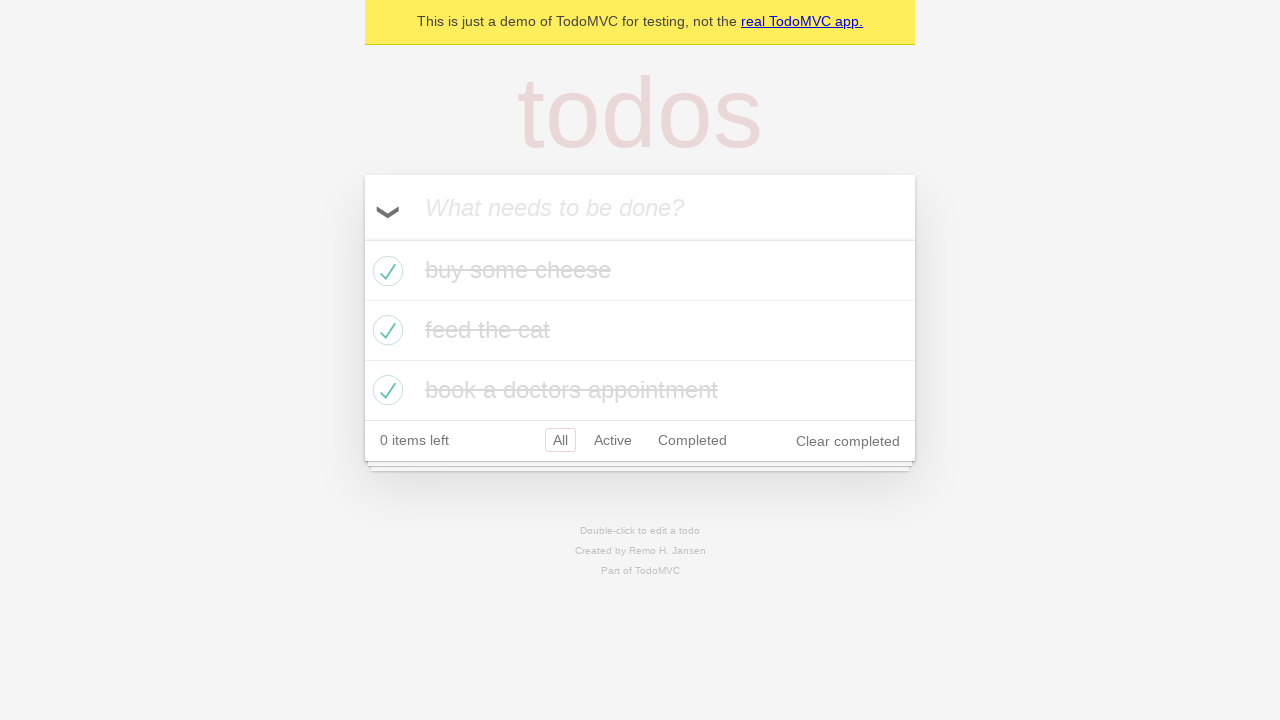